Tests click and hold functionality by selecting a block of consecutive items (1-4) using drag selection and verifying 4 items are selected

Starting URL: https://automationfc.github.io/jquery-selectable/

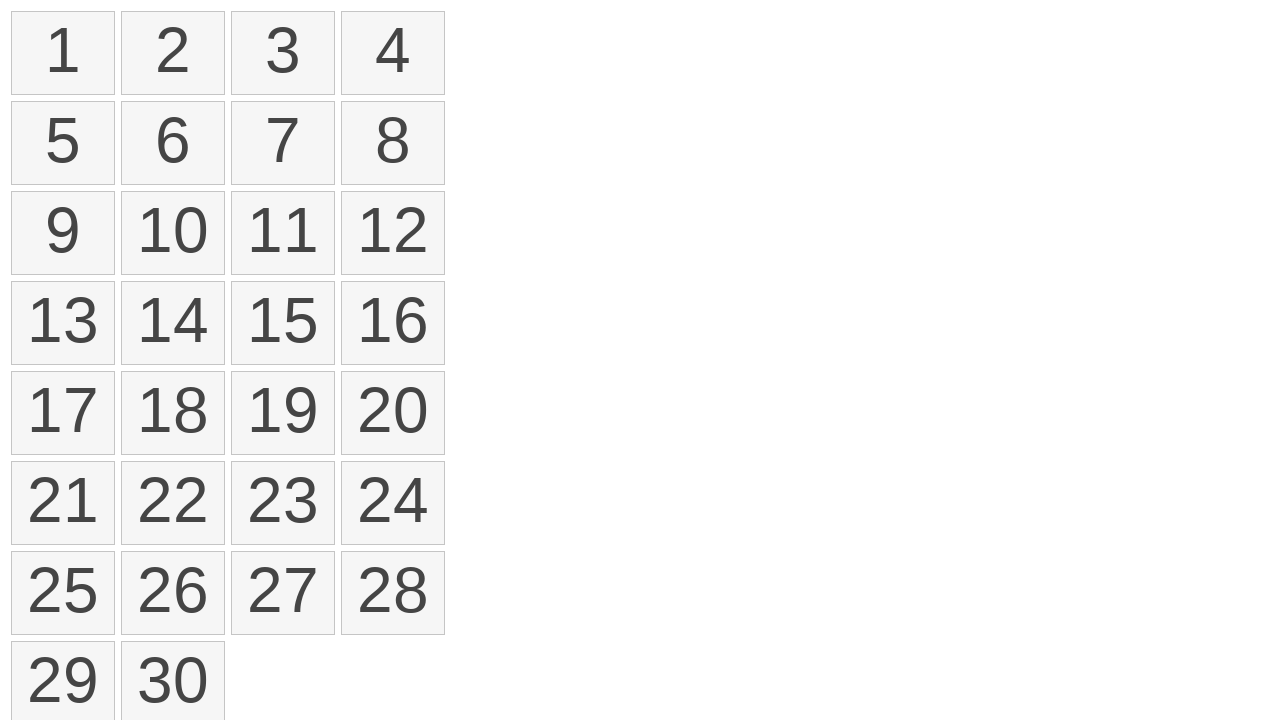

Located first item in selectable list
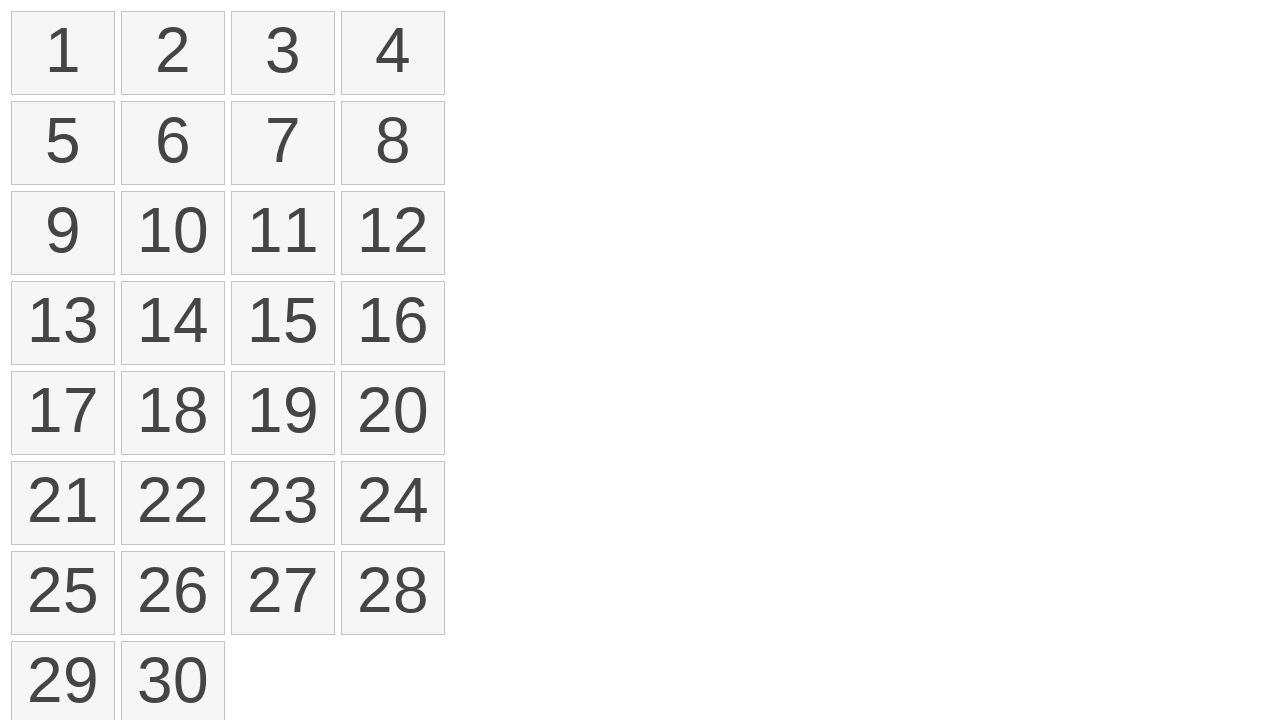

Located fourth item in selectable list
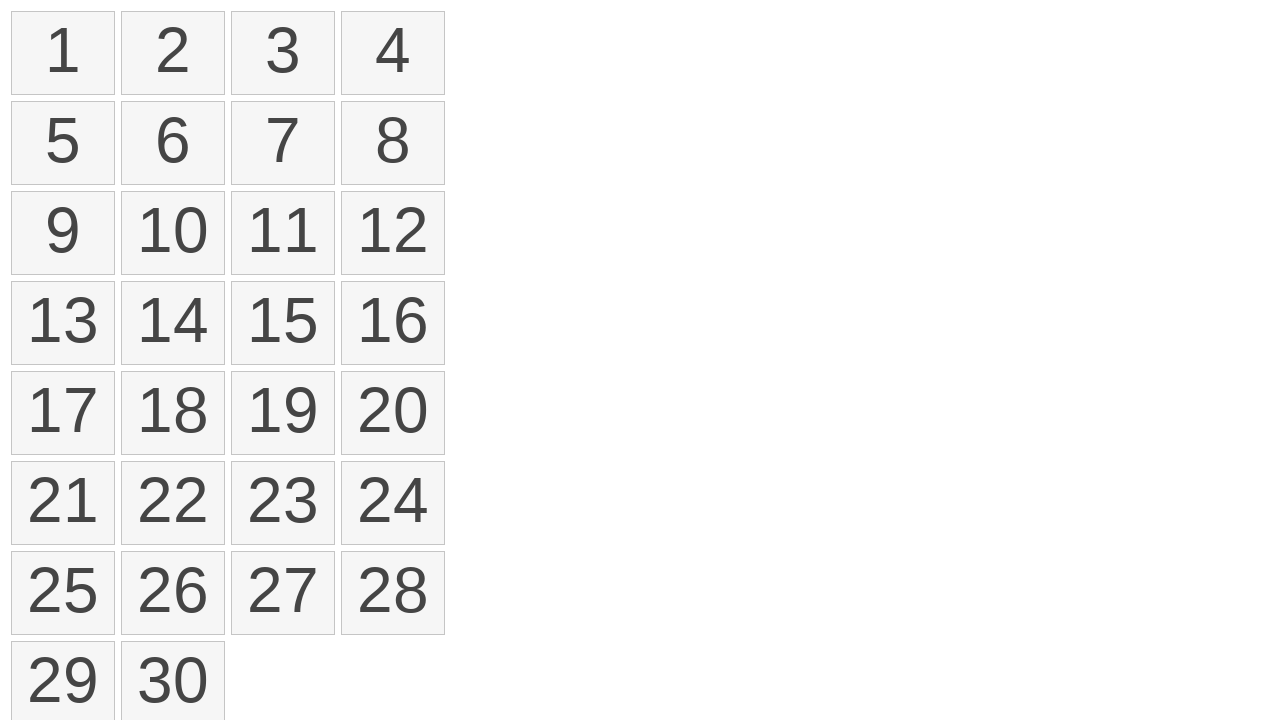

Retrieved bounding box for first item
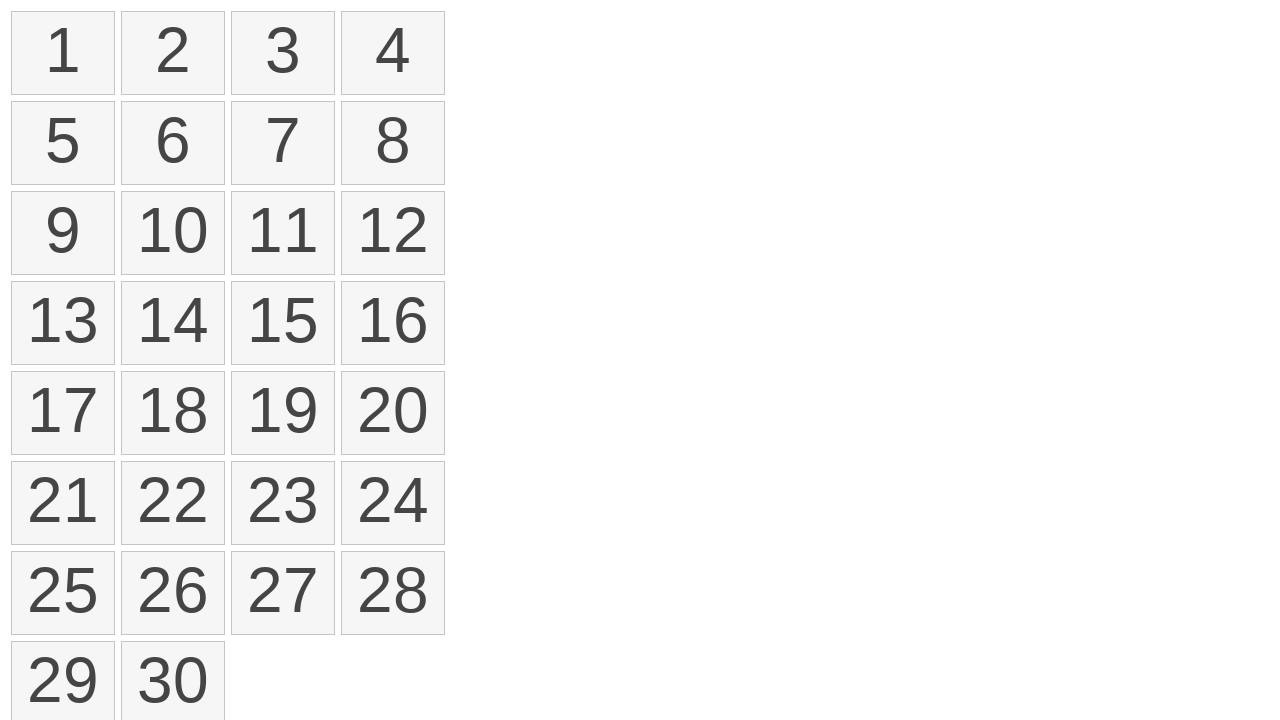

Retrieved bounding box for fourth item
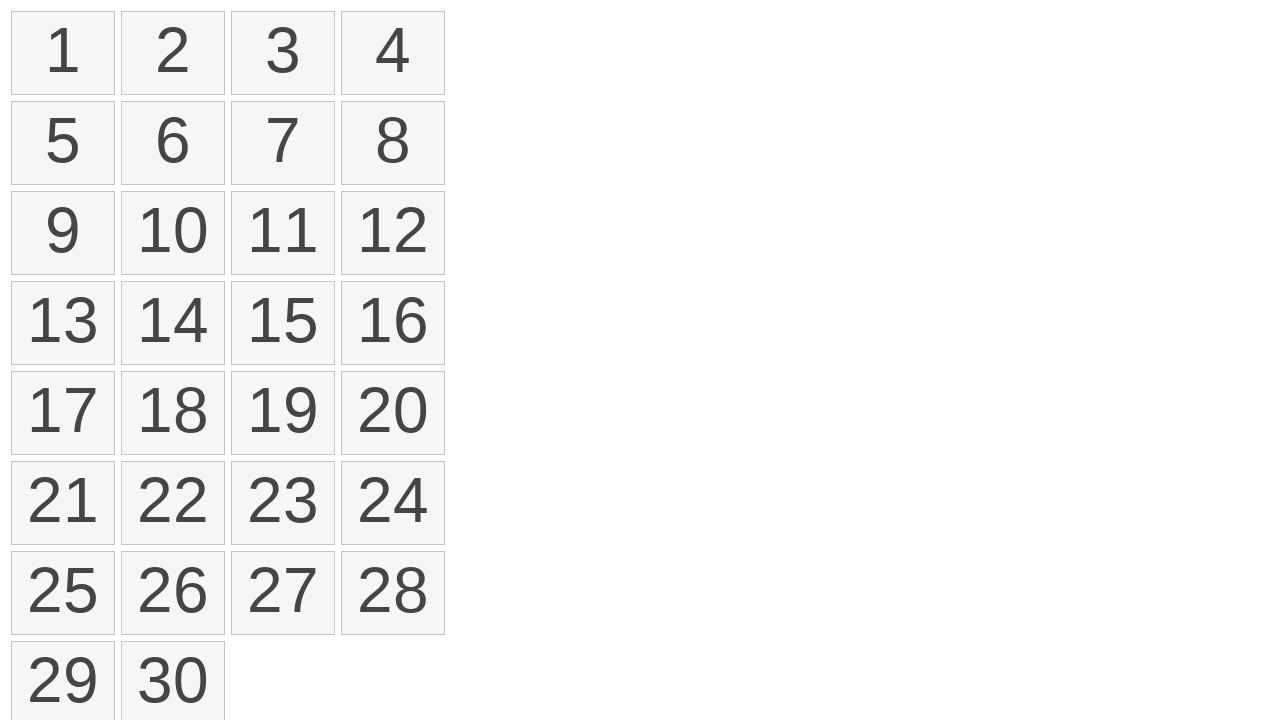

Moved mouse to center of first item at (63, 53)
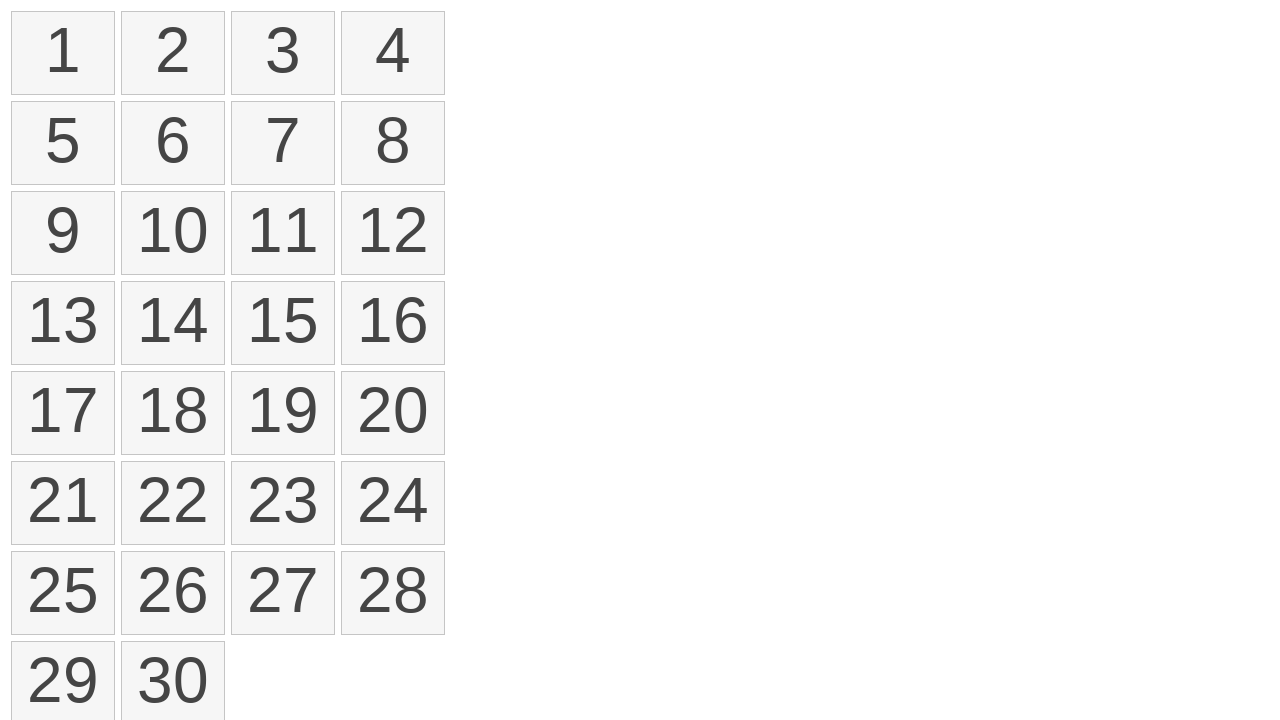

Pressed mouse button down to start drag selection at (63, 53)
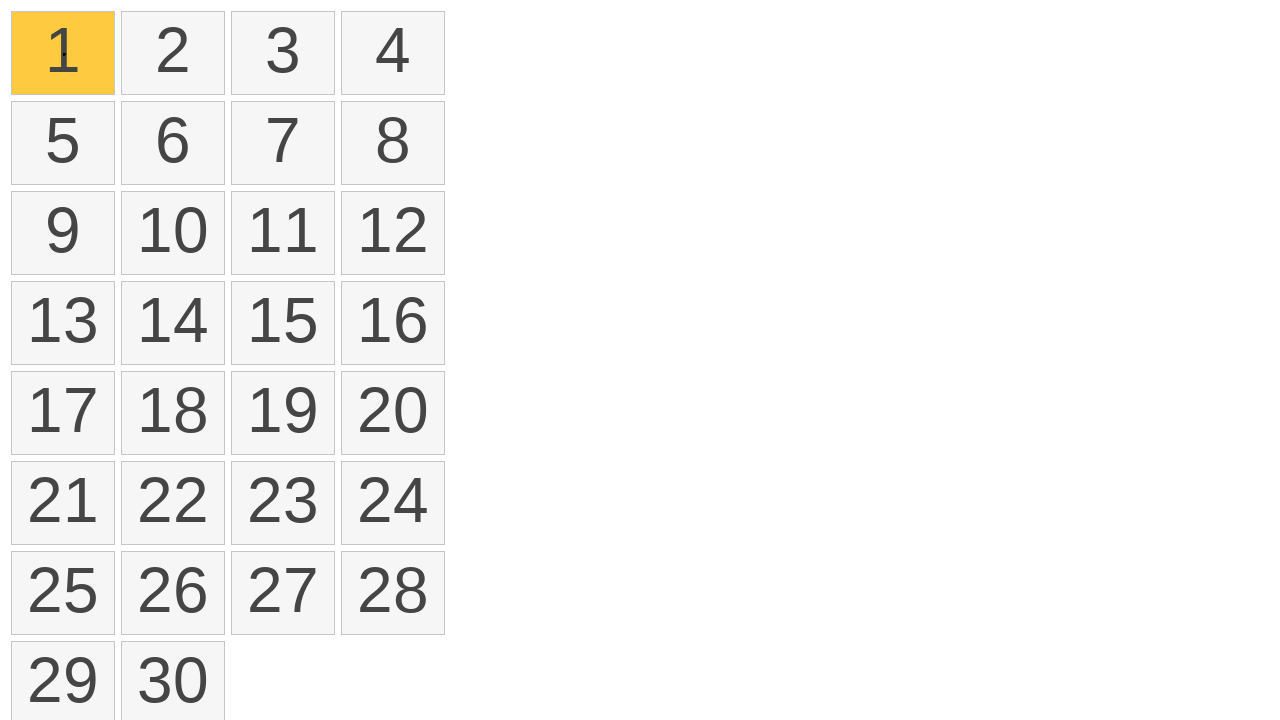

Dragged mouse to center of fourth item at (393, 53)
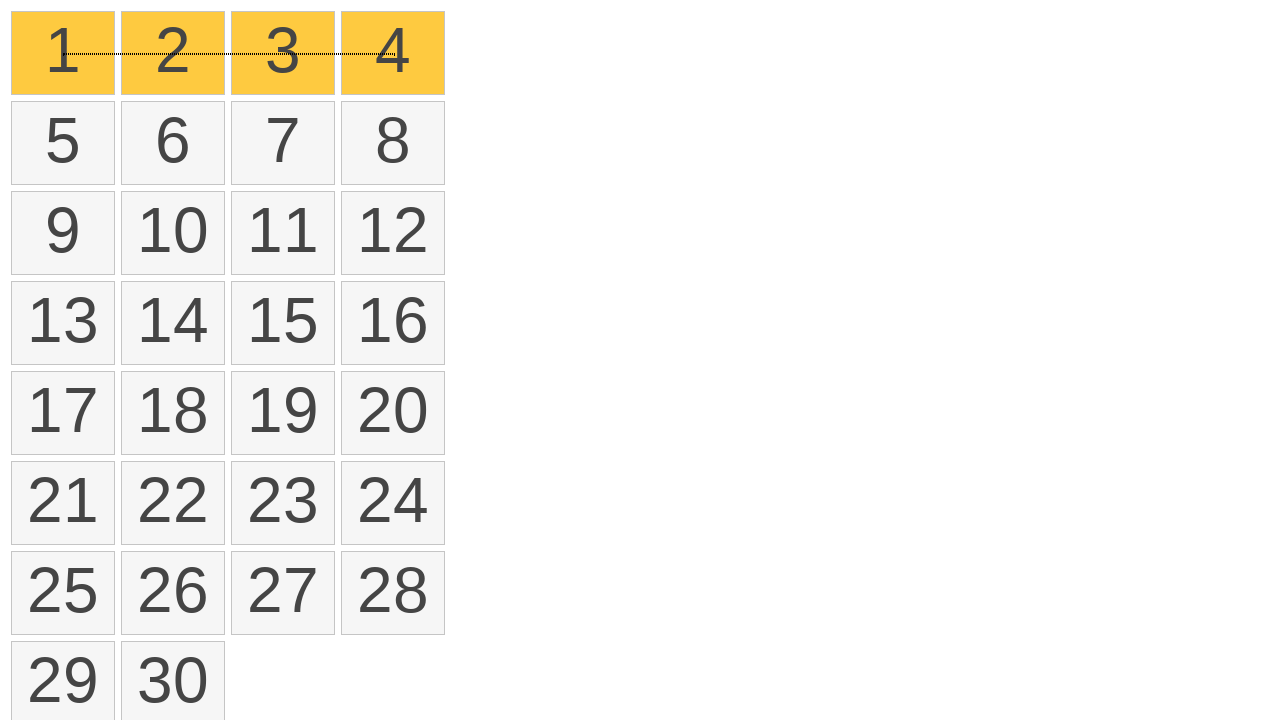

Released mouse button to complete drag selection at (393, 53)
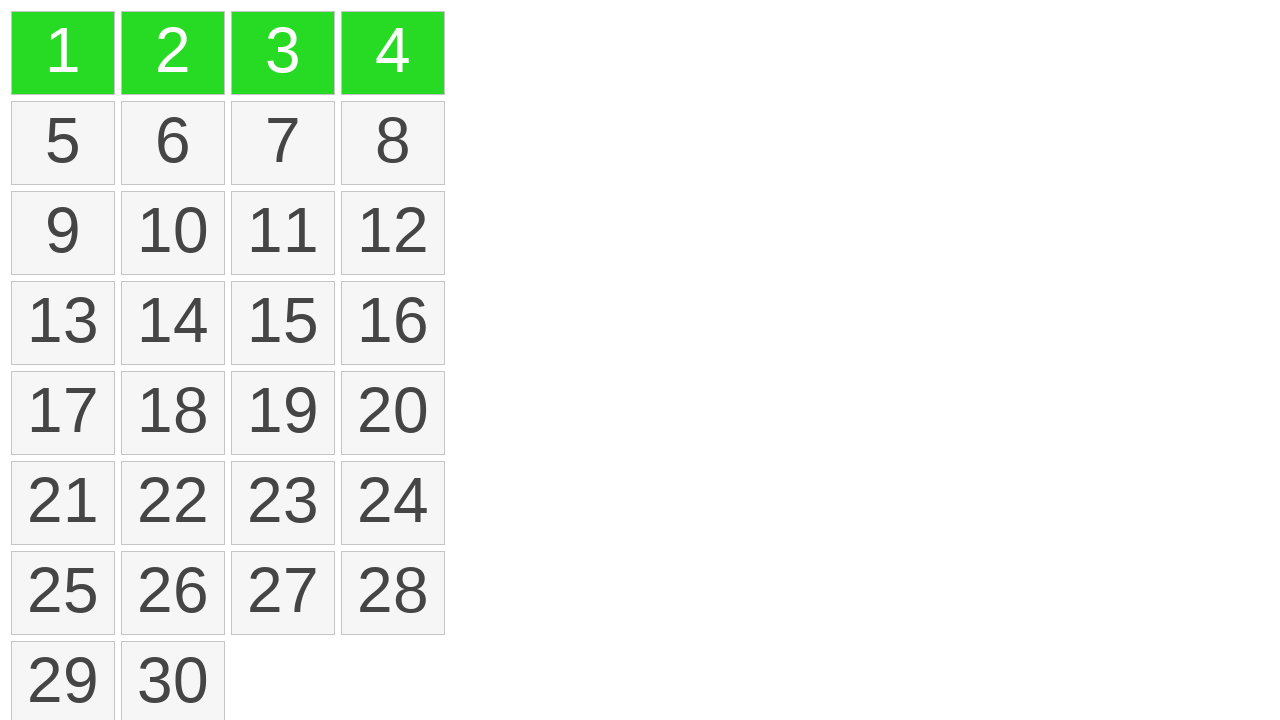

Waited 500ms for selection to complete
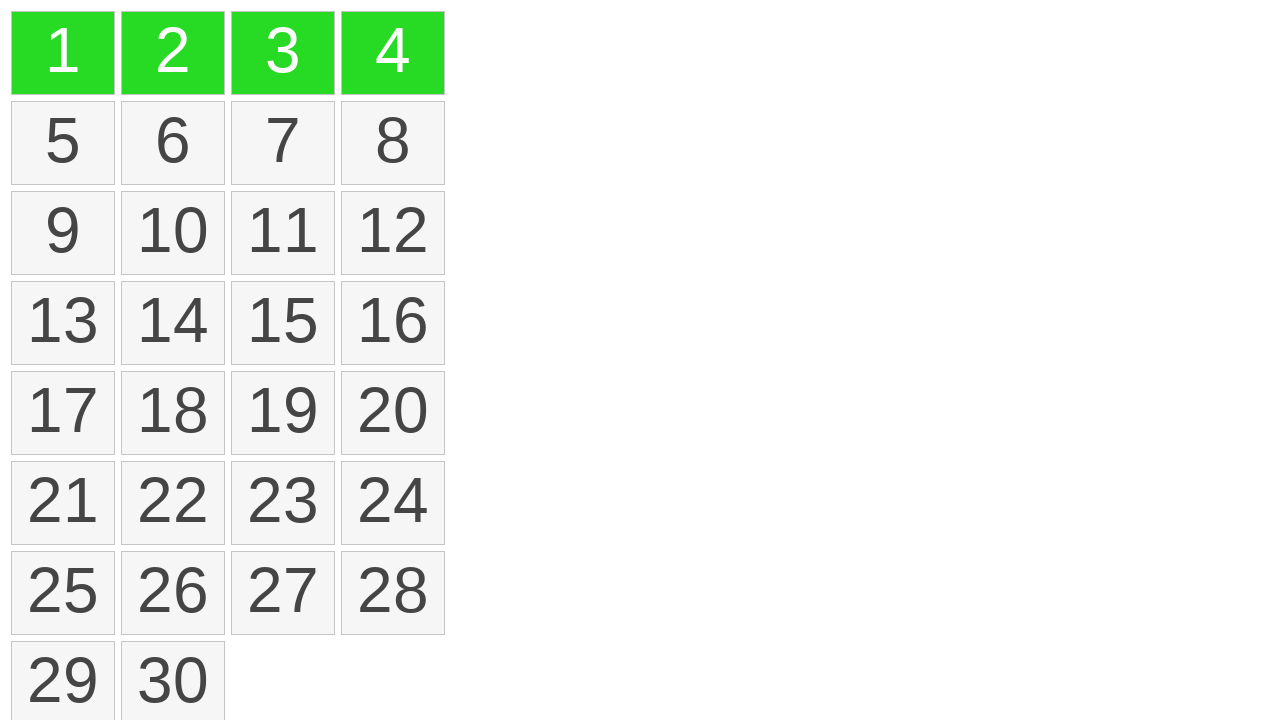

Counted 4 selected items
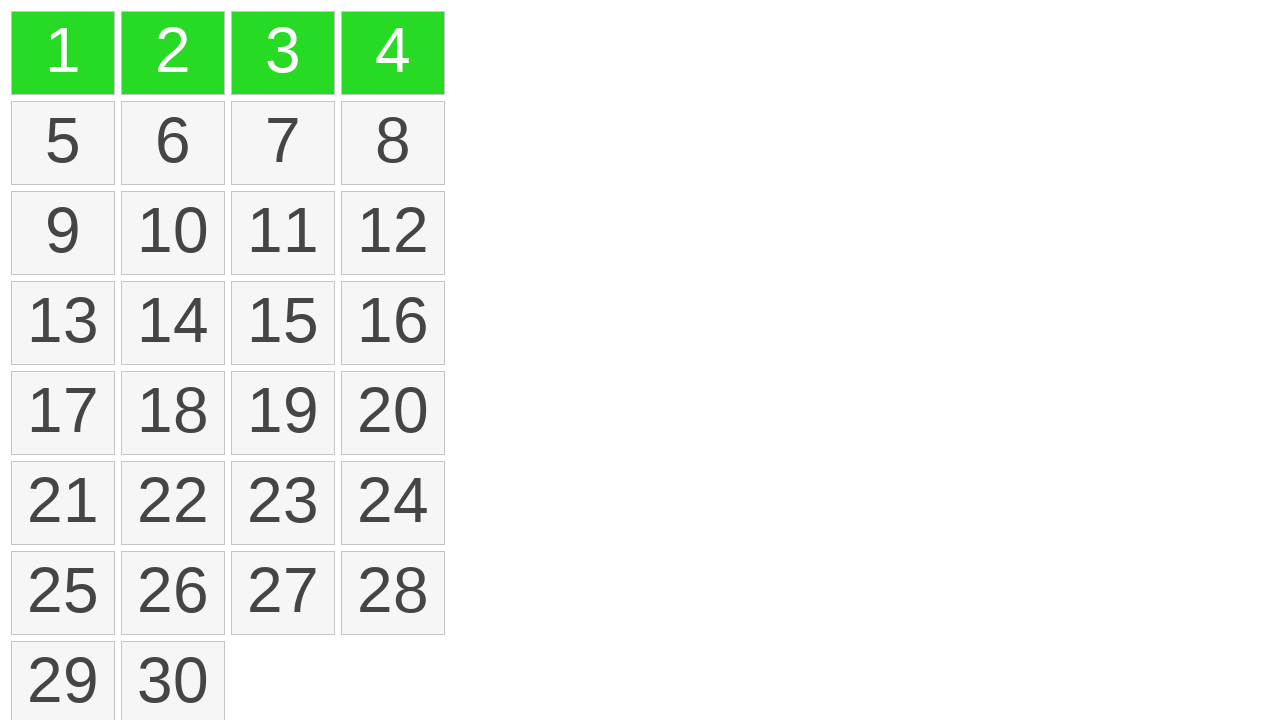

Verified that exactly 4 items are selected
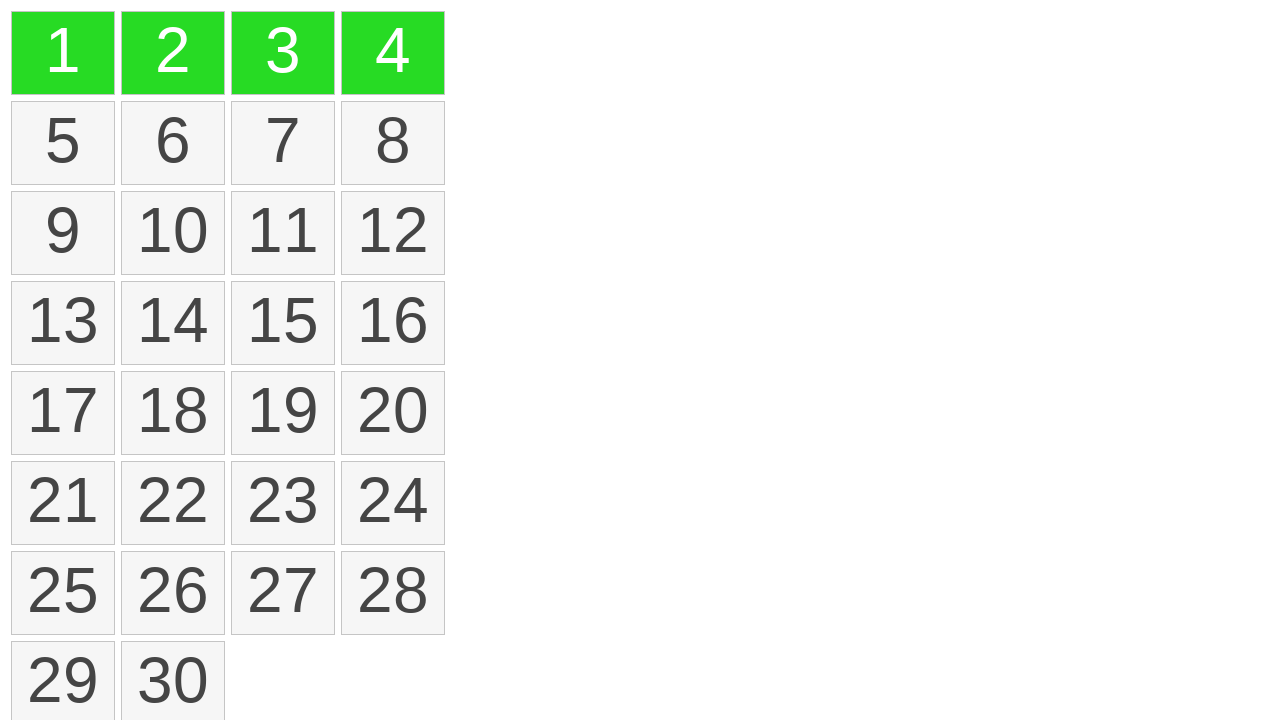

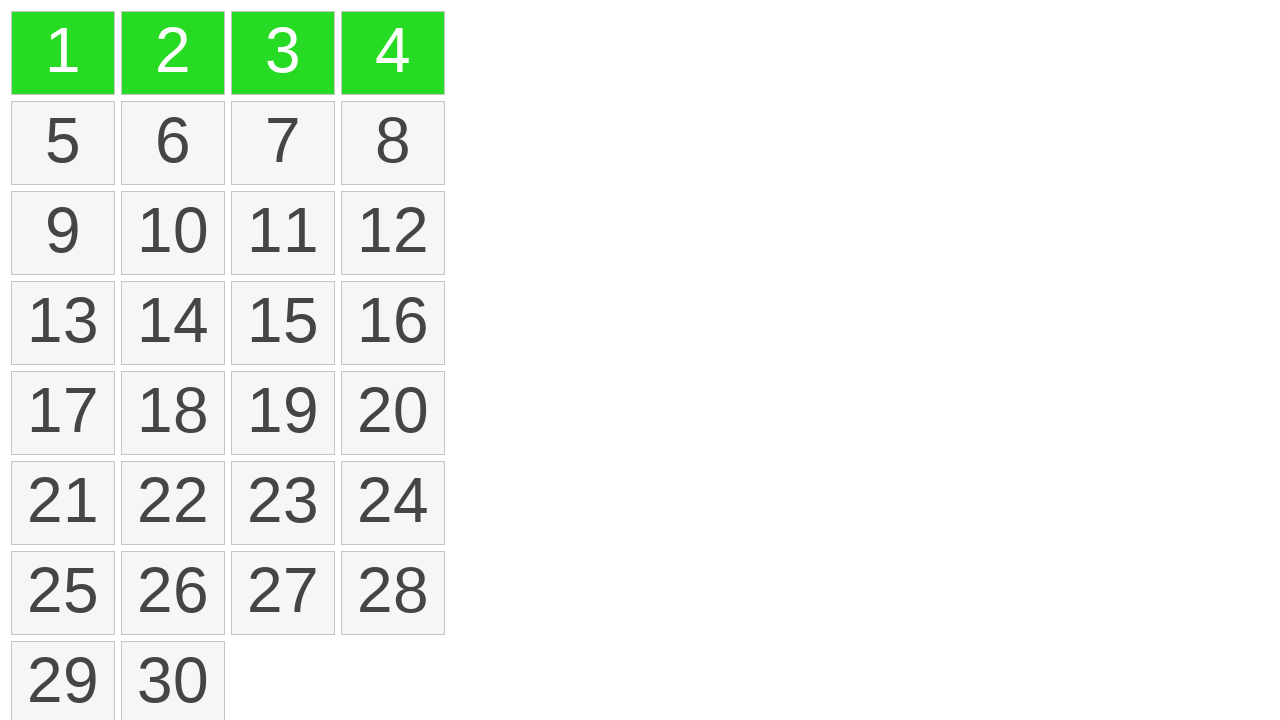